Tests dynamic dropdown selection for flight booking by selecting origin and destination stations using parent-child relationship locators

Starting URL: https://rahulshettyacademy.com/dropdownsPractise/

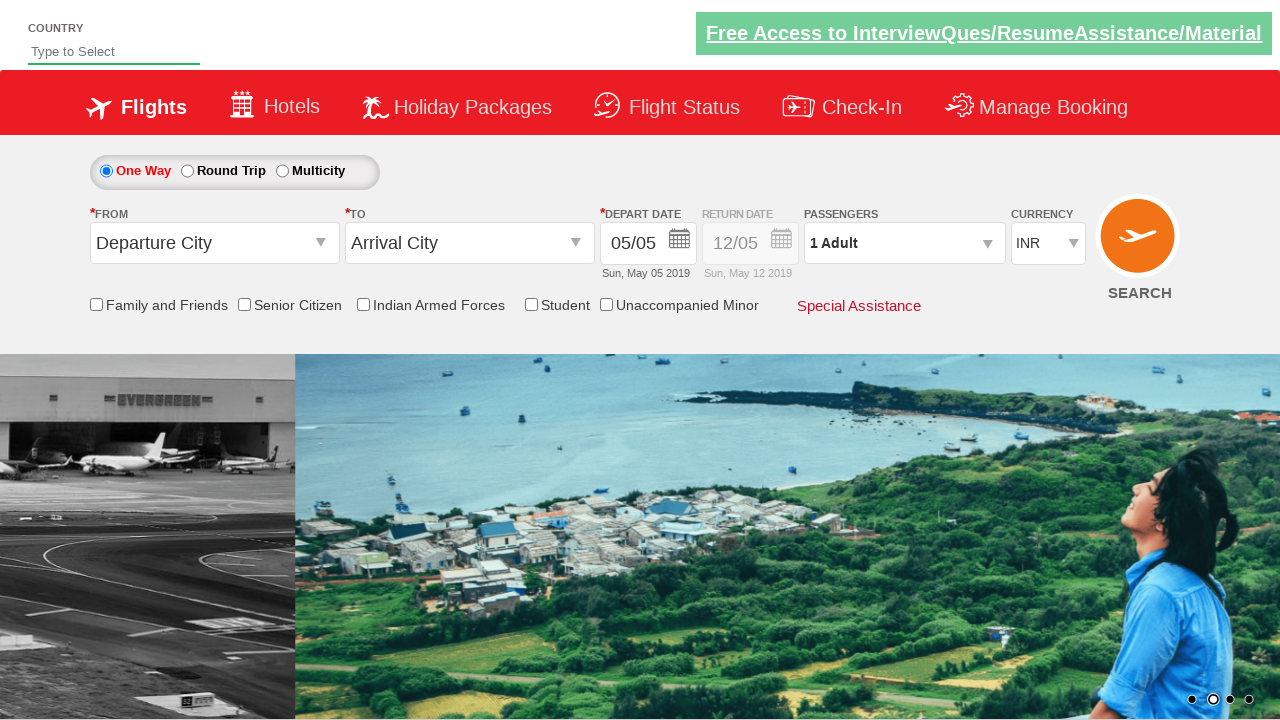

Clicked on origin station dropdown at (214, 243) on #ctl00_mainContent_ddl_originStation1_CTXT
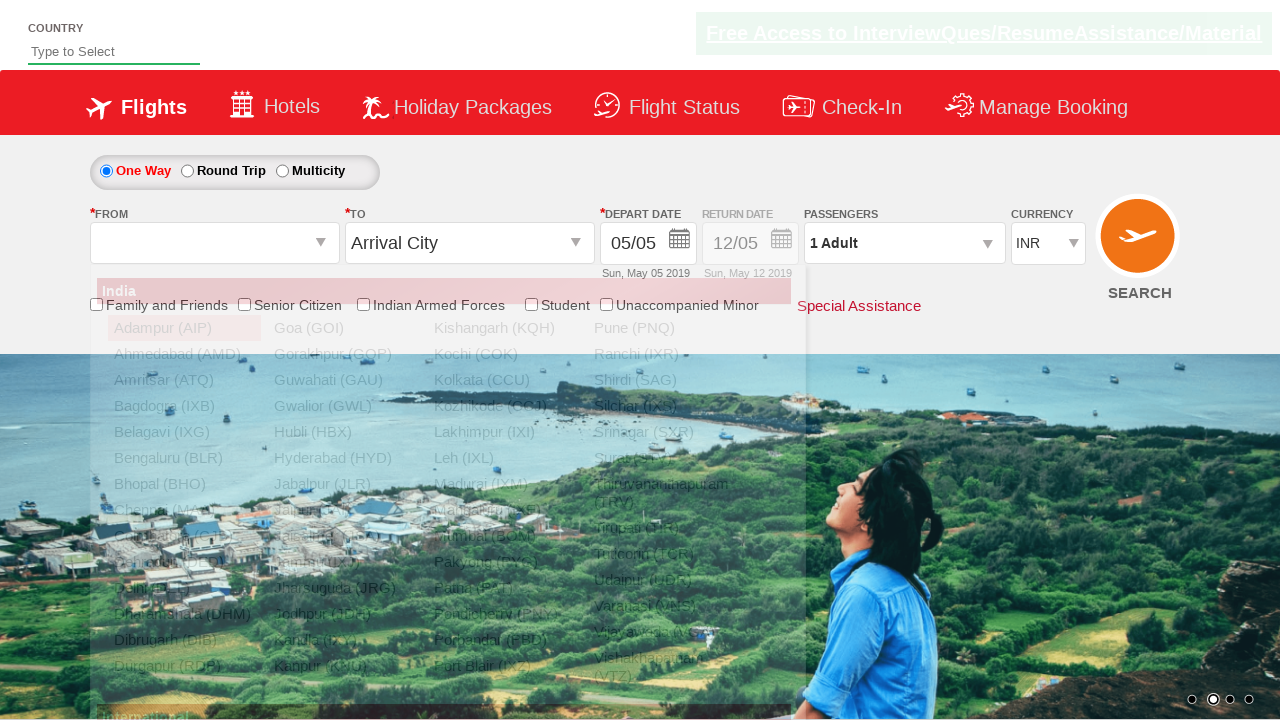

Selected GOI (Goa) as origin station at (344, 328) on xpath=//div[@id='glsctl00_mainContent_ddl_originStation1_CTNR']//a[@value='GOI']
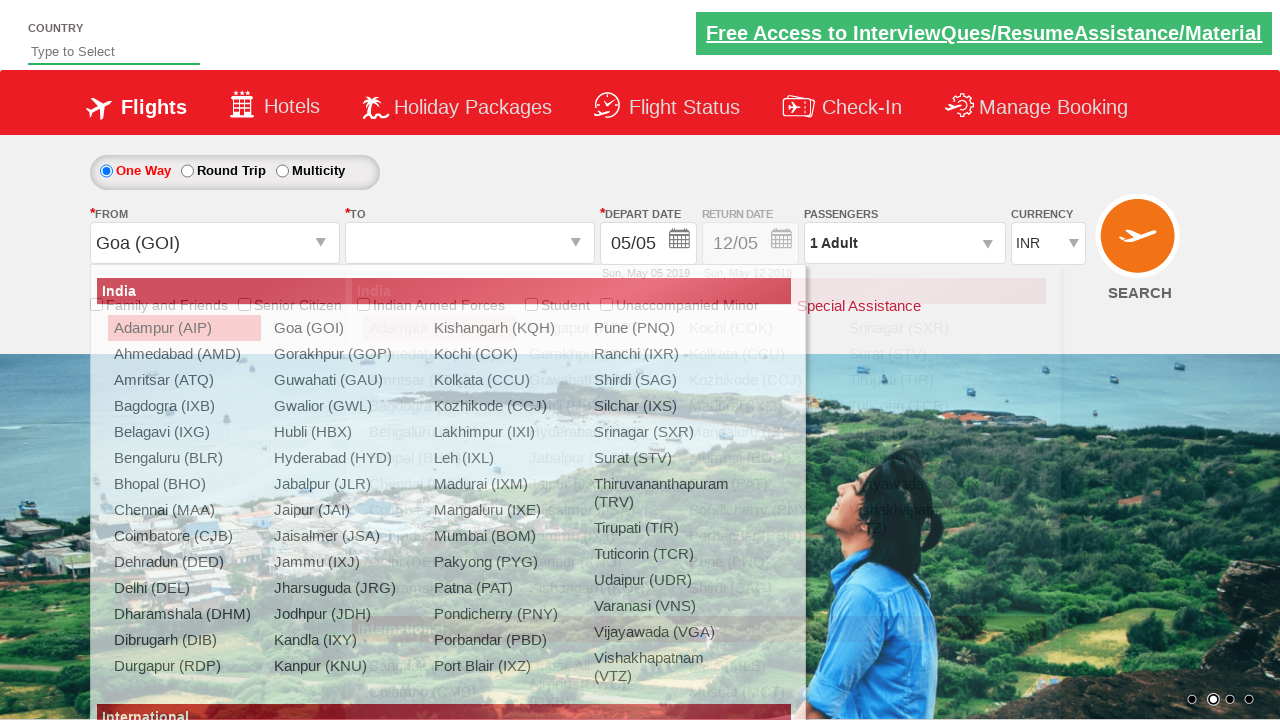

Waited for destination dropdown to be ready
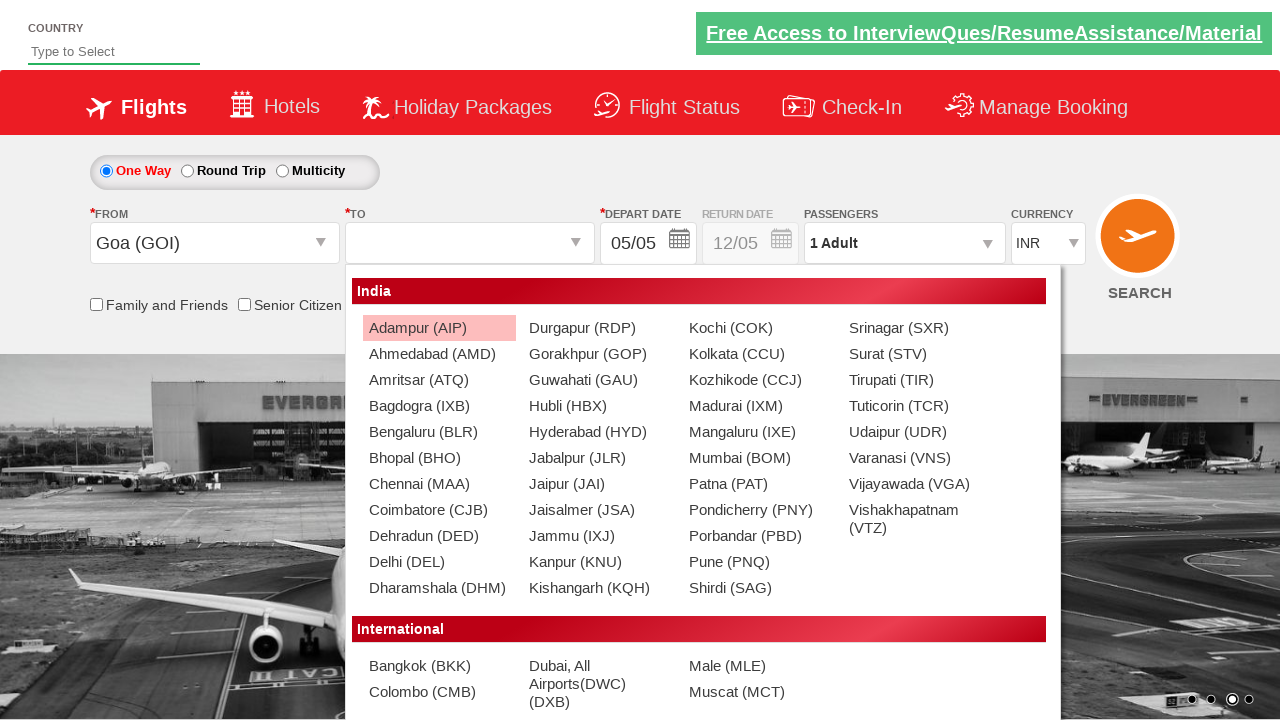

Selected CCU (Kolkata) as destination station at (759, 354) on xpath=//div[@id='glsctl00_mainContent_ddl_destinationStation1_CTNR']//a[@value='
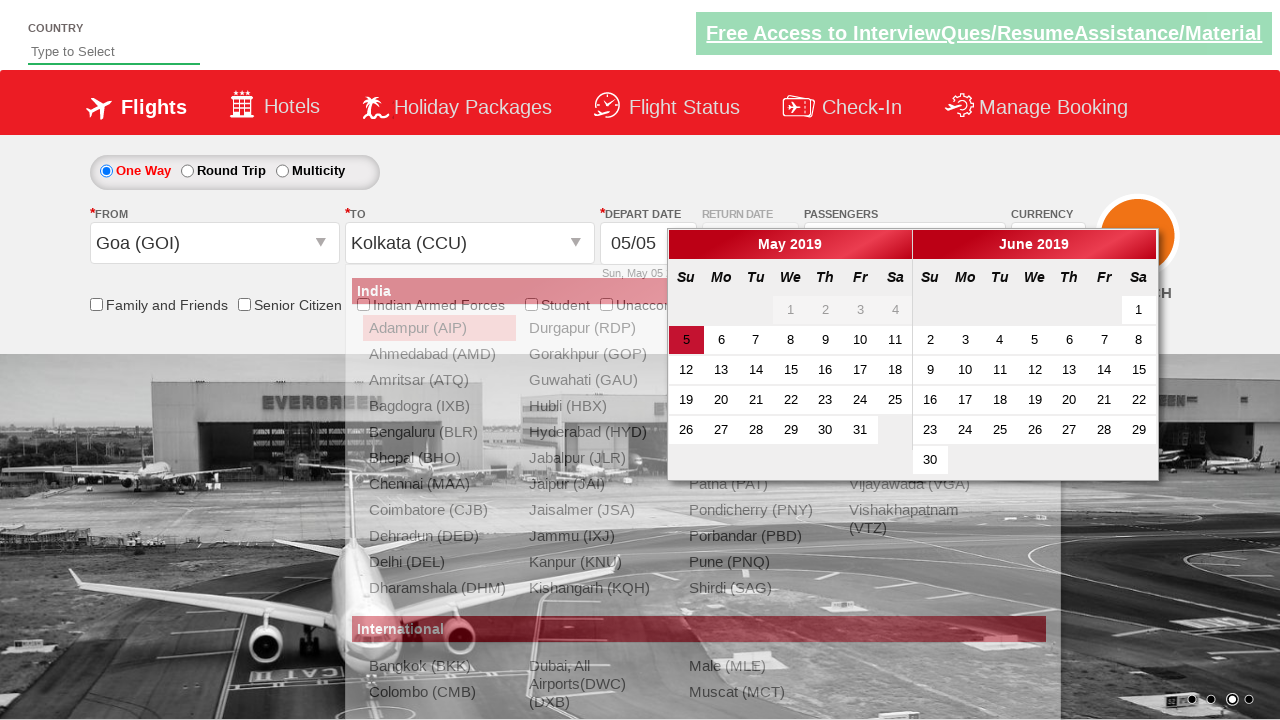

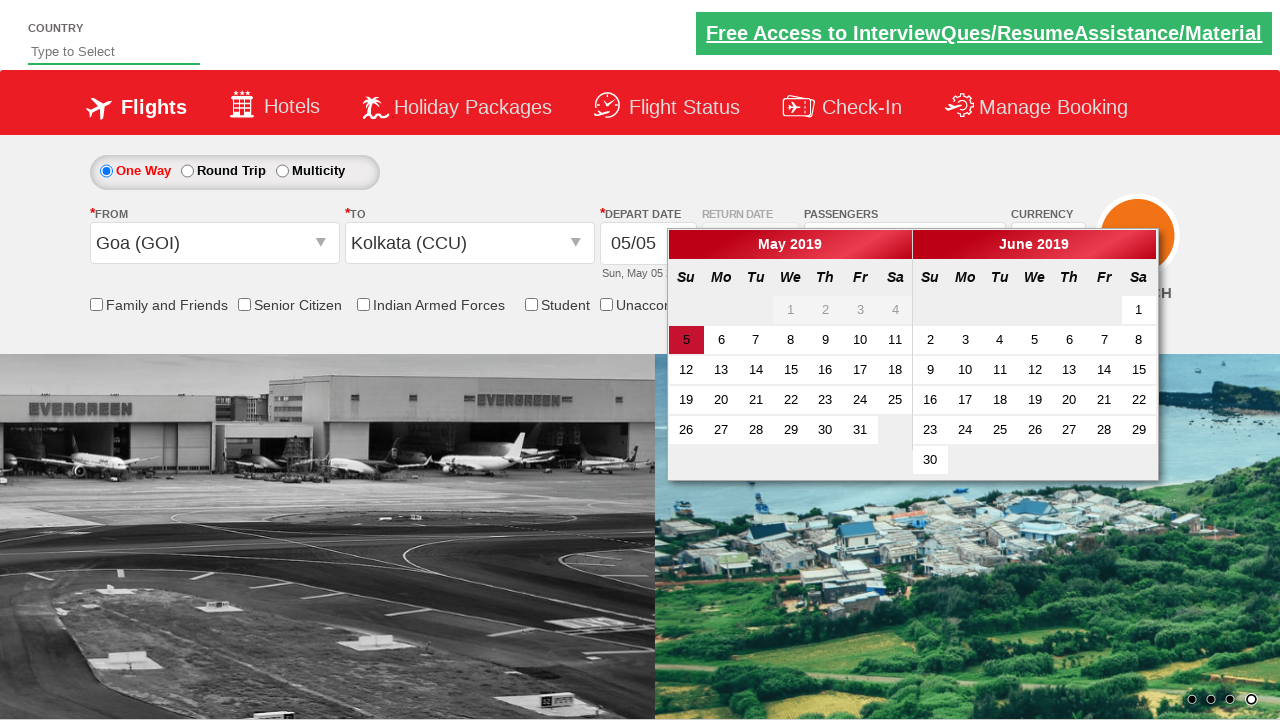